Tests hover functionality by hovering over an image and verifying hidden content becomes visible

Starting URL: https://the-internet.herokuapp.com/hovers

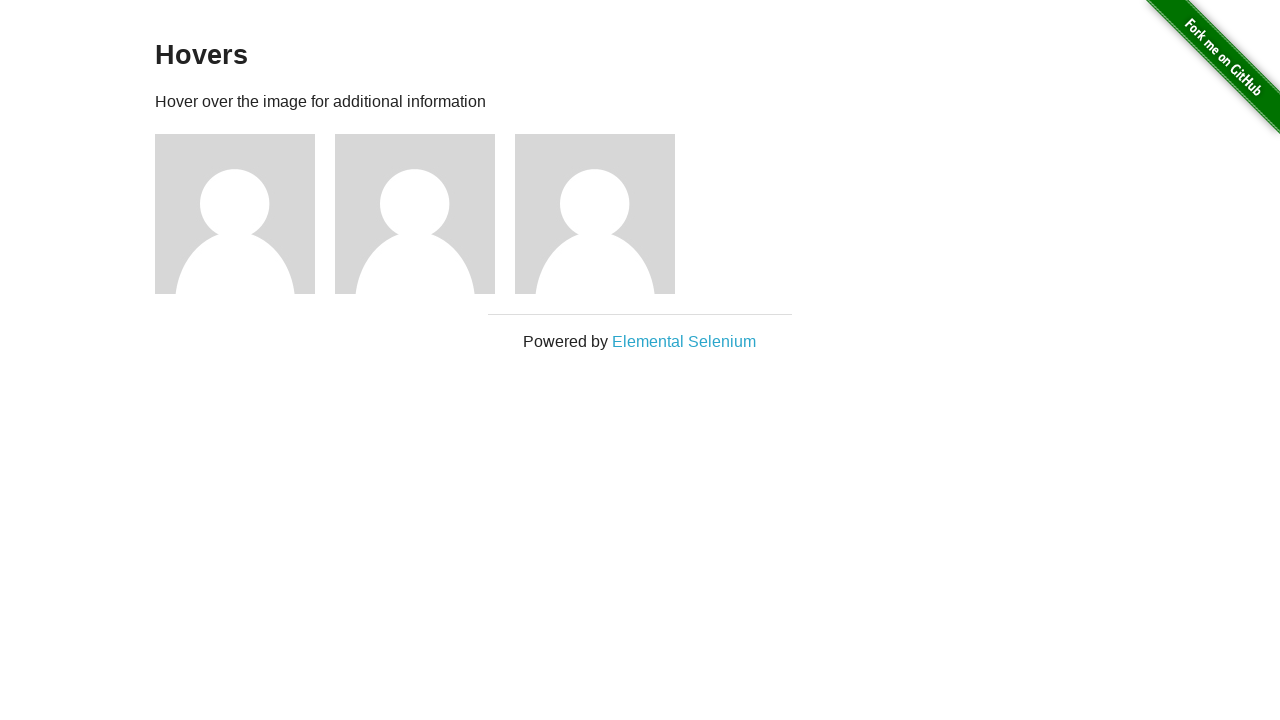

Waited for page to fully load (networkidle)
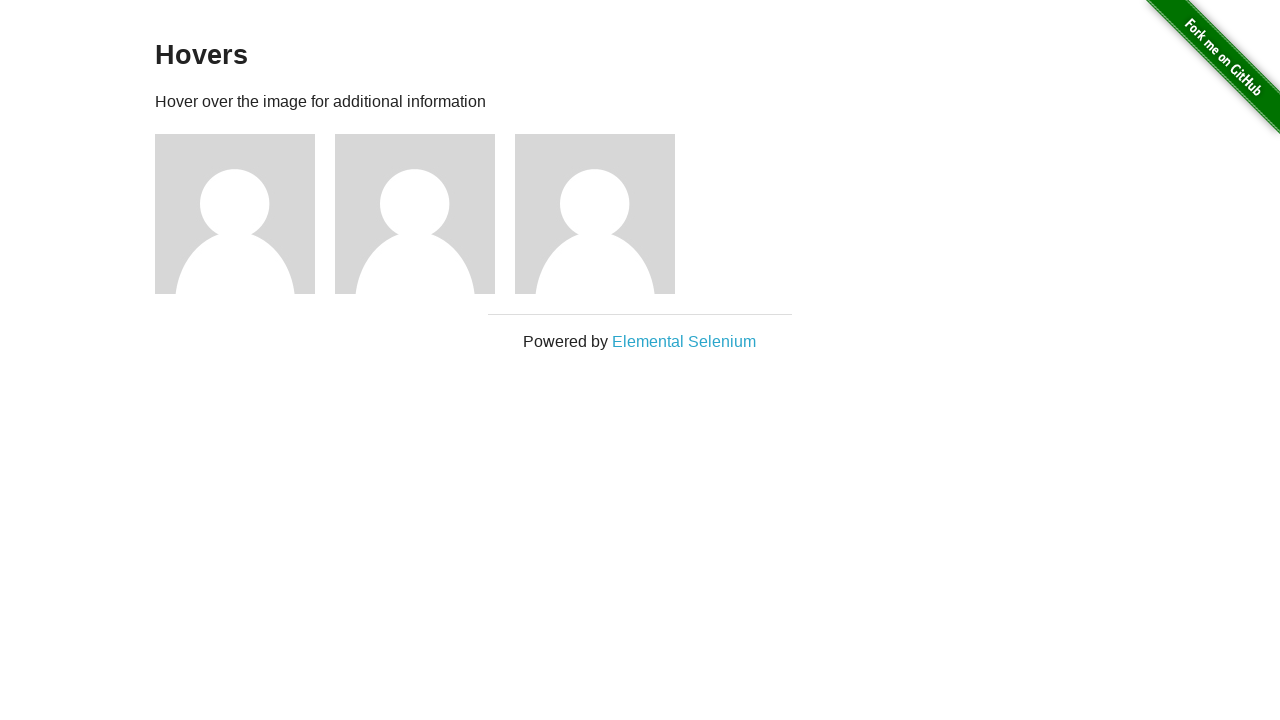

Verified that user link is not visible initially
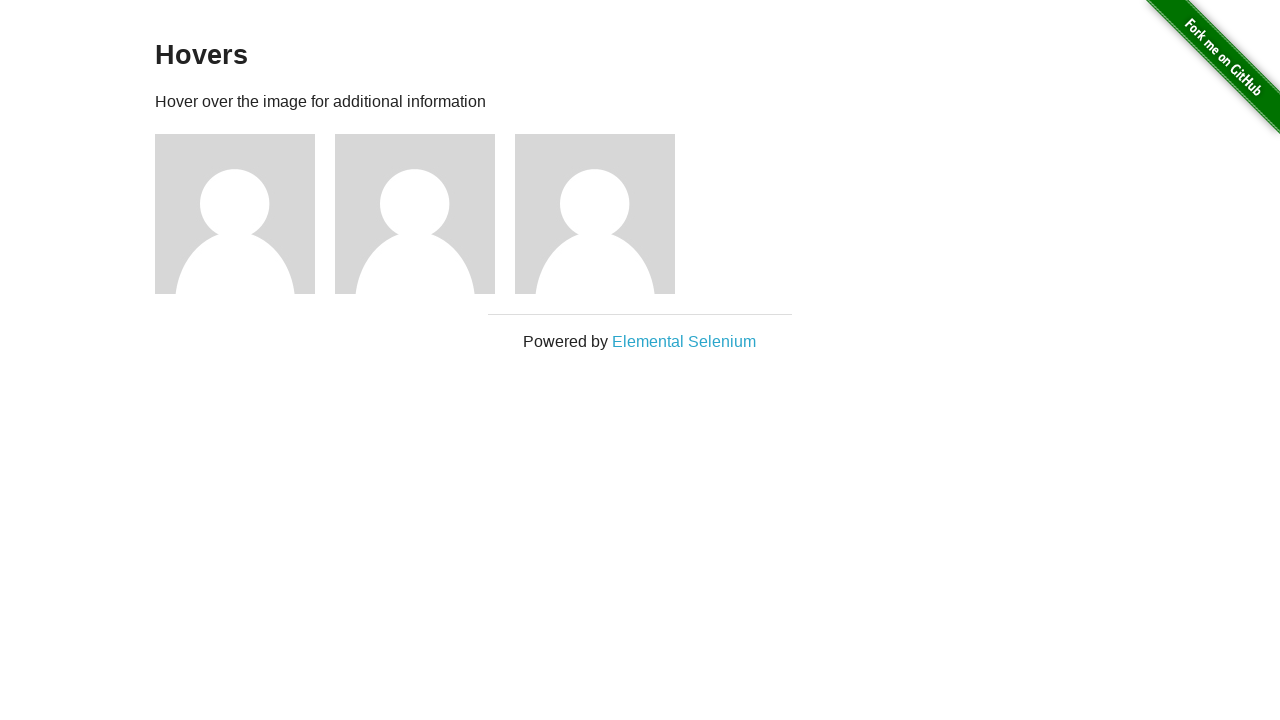

Hovered over the figure image at (235, 214) on div.figure:nth-child(3) > img:nth-child(1)
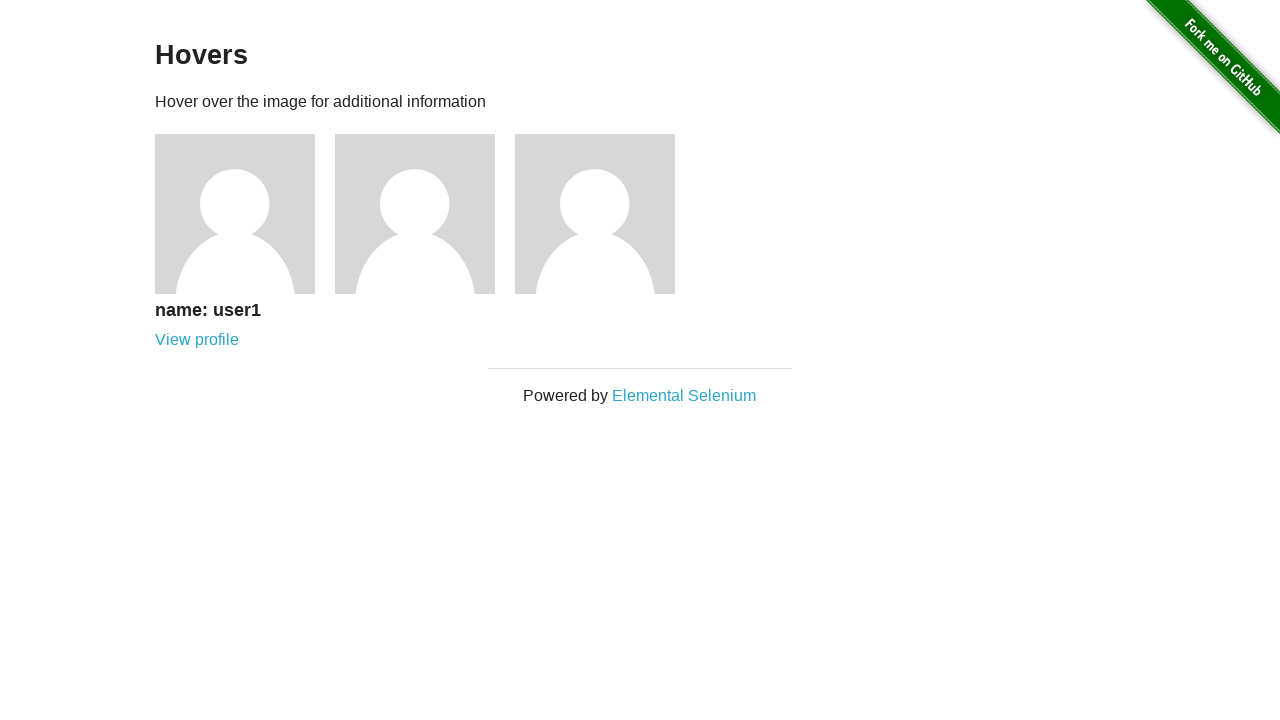

Verified that user link is now visible after hover
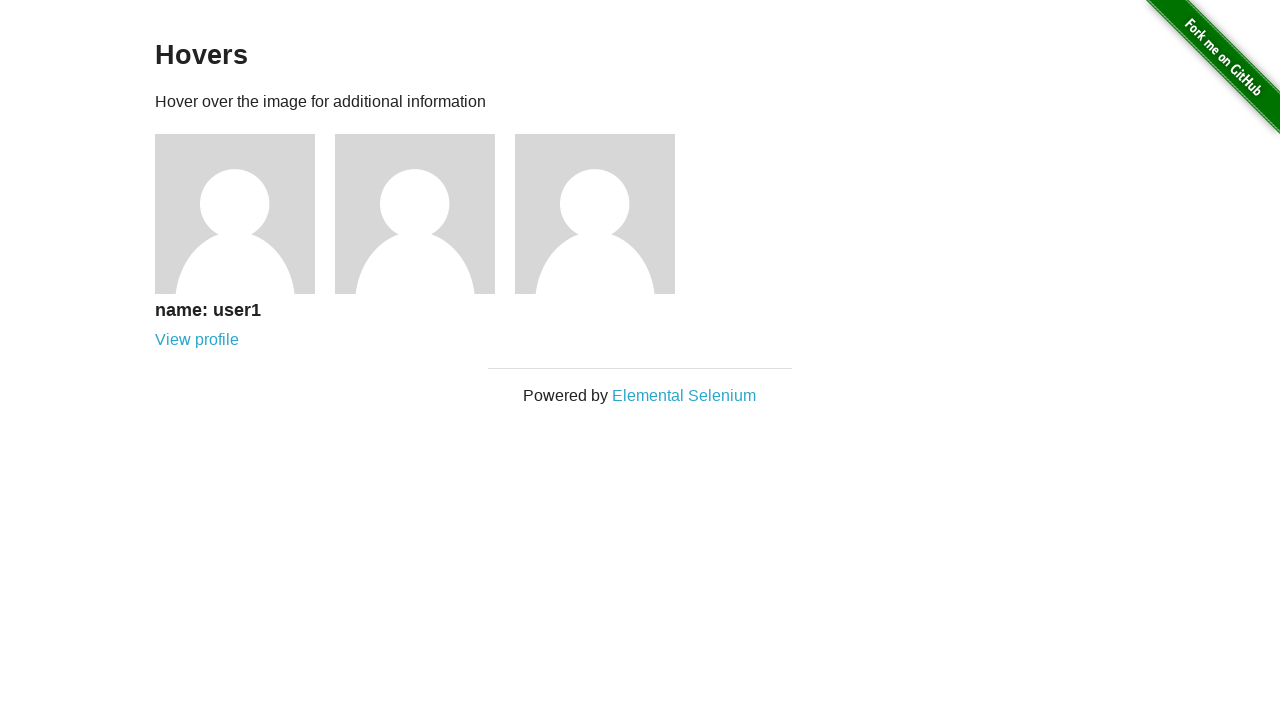

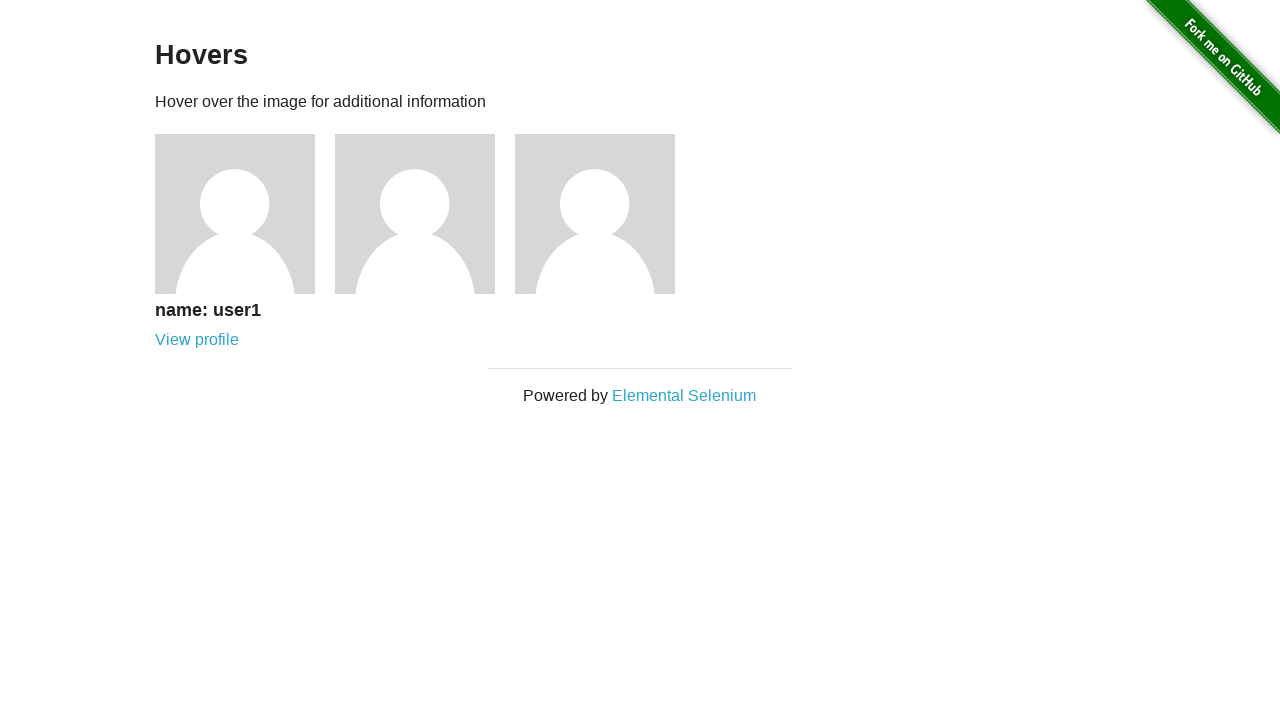